Tests flight booking form by selecting departure city as Boston and destination city as London from dropdown menus

Starting URL: https://blazedemo.com/

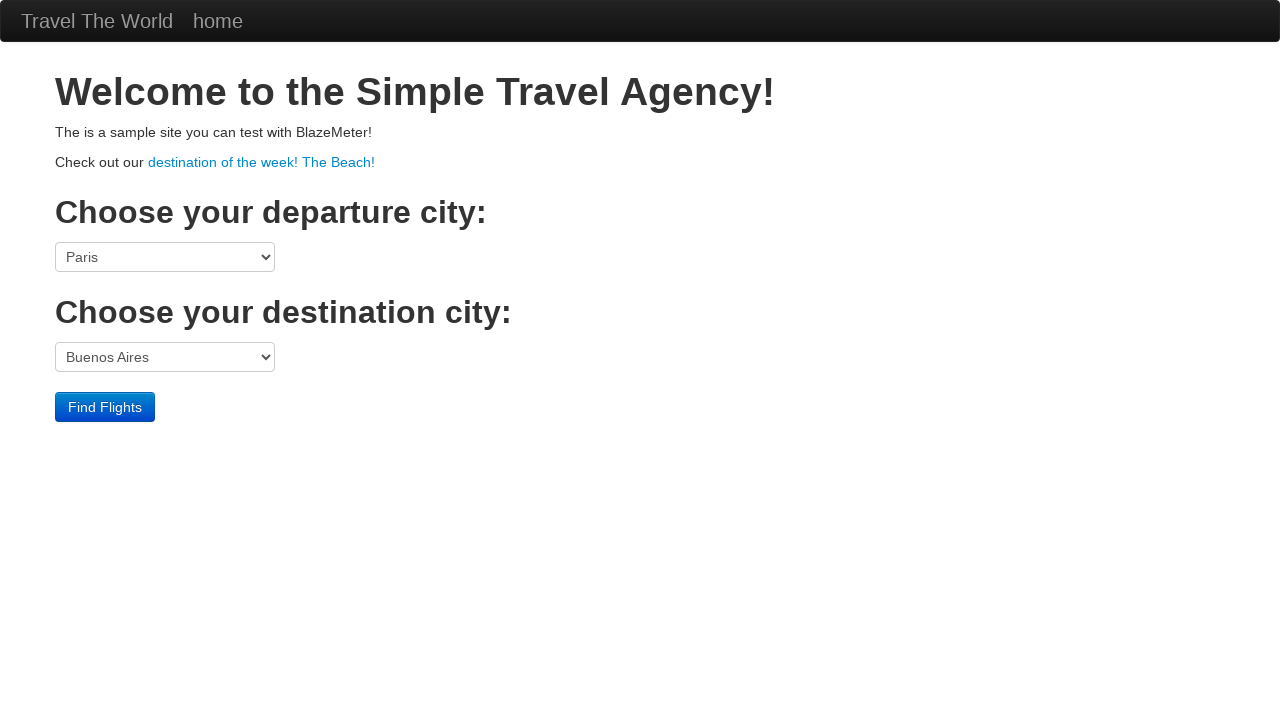

Selected Boston as departure city from dropdown menu on select[name='fromPort']
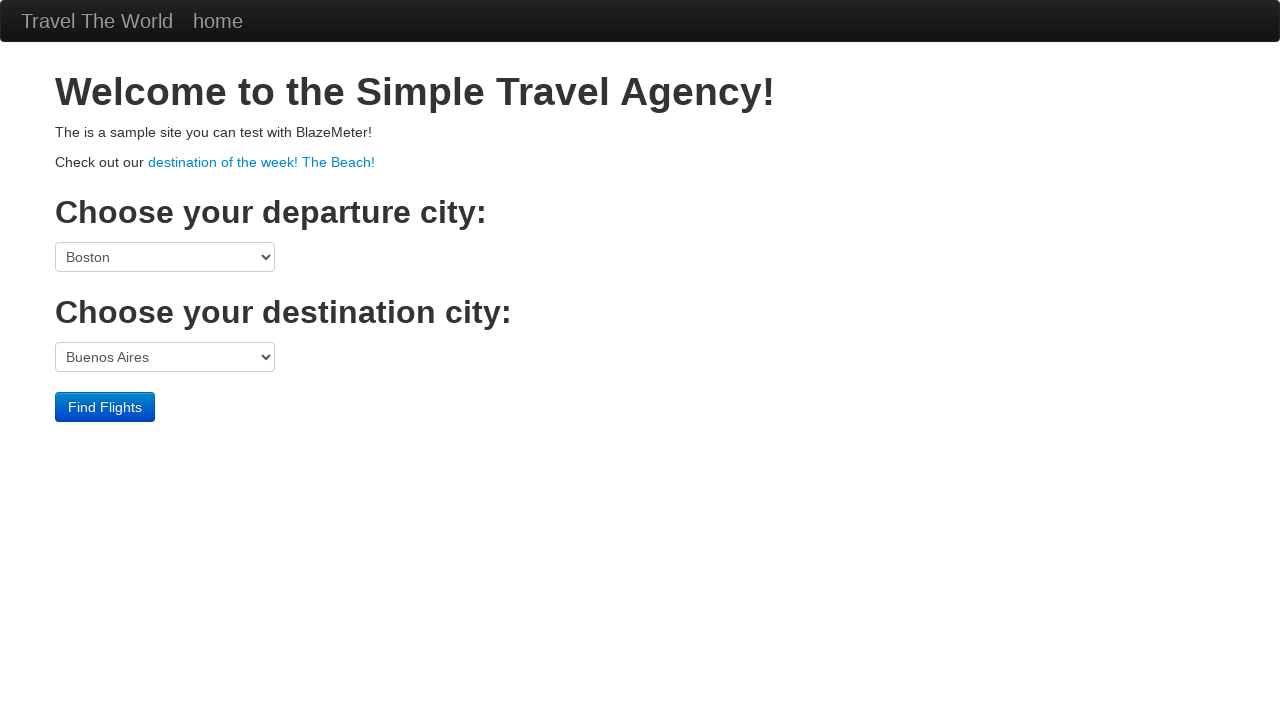

Selected London as destination city from dropdown menu on select[name='toPort']
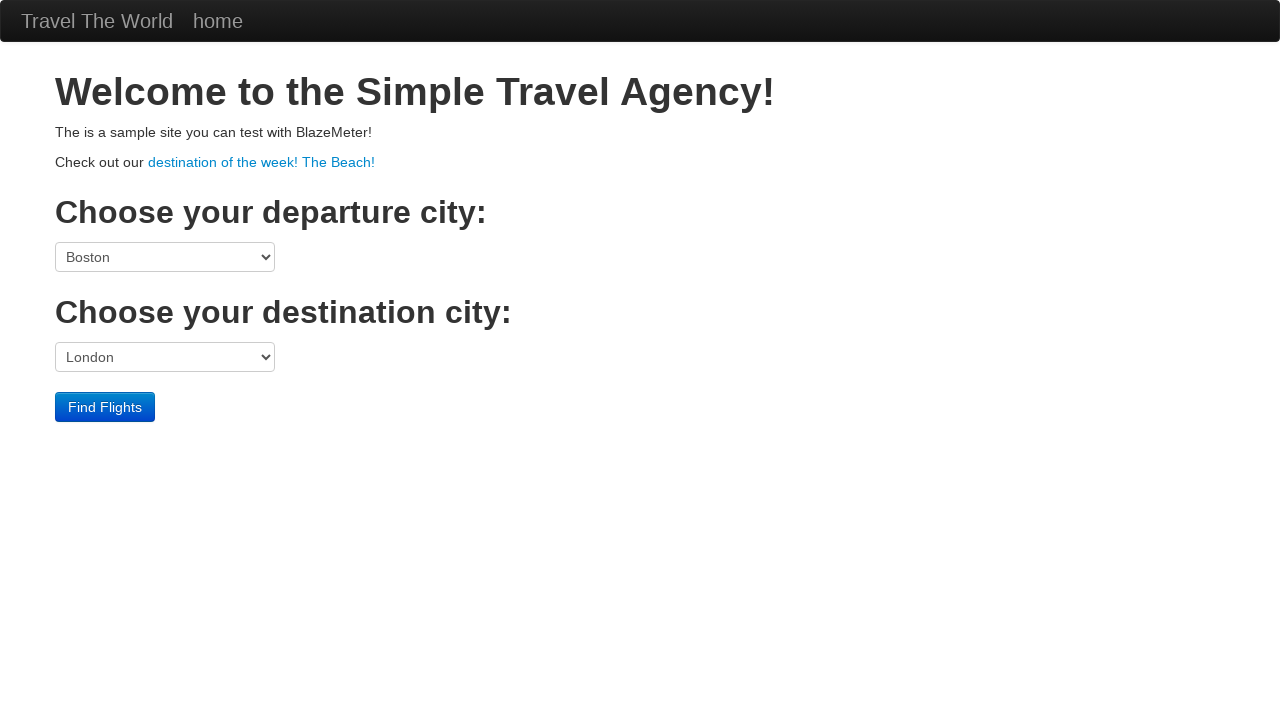

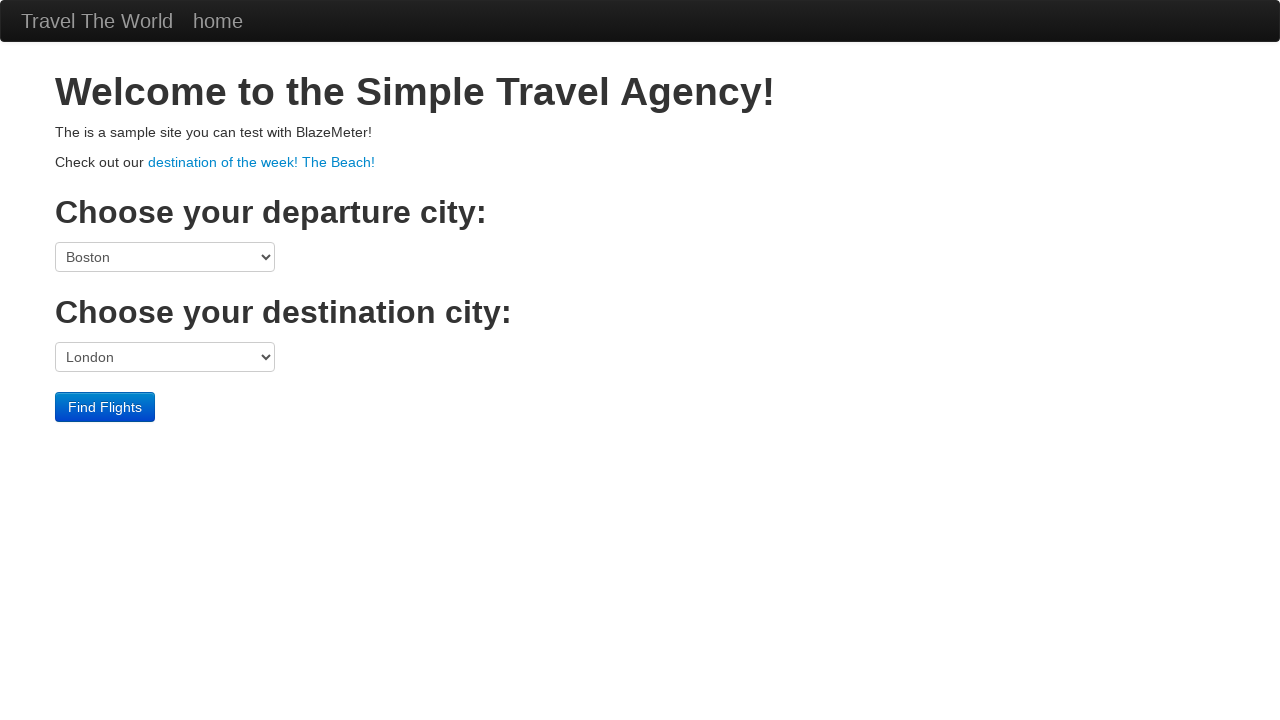